Tests various dropdown and checkbox interactions on a flight booking form, including senior citizen discount checkbox, round trip selection, and passenger count adjustment

Starting URL: https://rahulshettyacademy.com/dropdownsPractise/

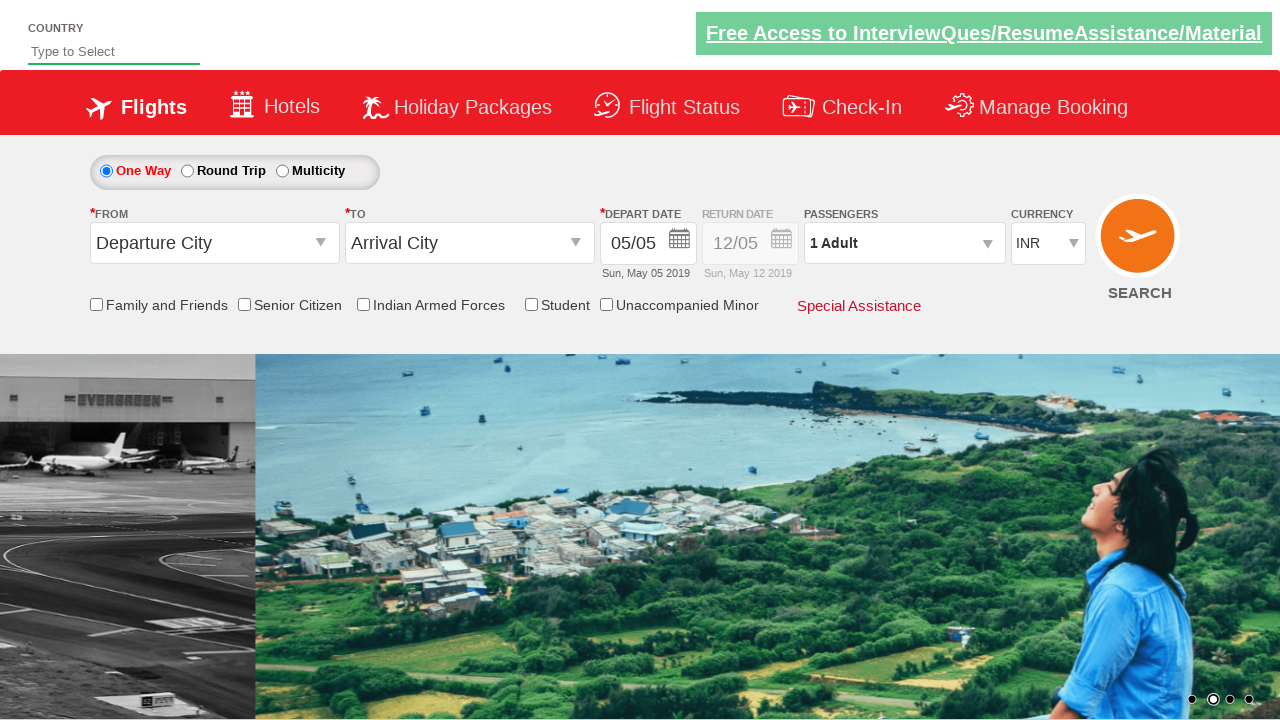

Verified senior citizen discount checkbox is not initially selected
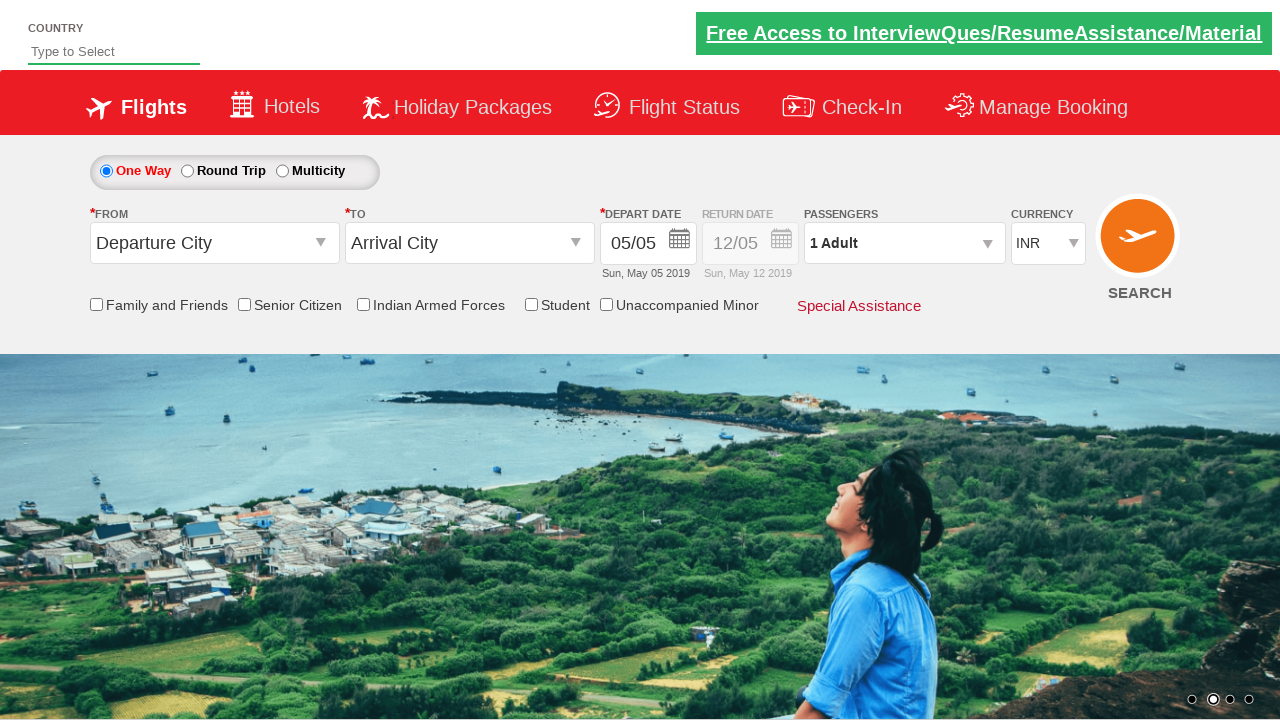

Clicked senior citizen discount checkbox at (244, 304) on input[id*='SeniorCitizenDiscount']
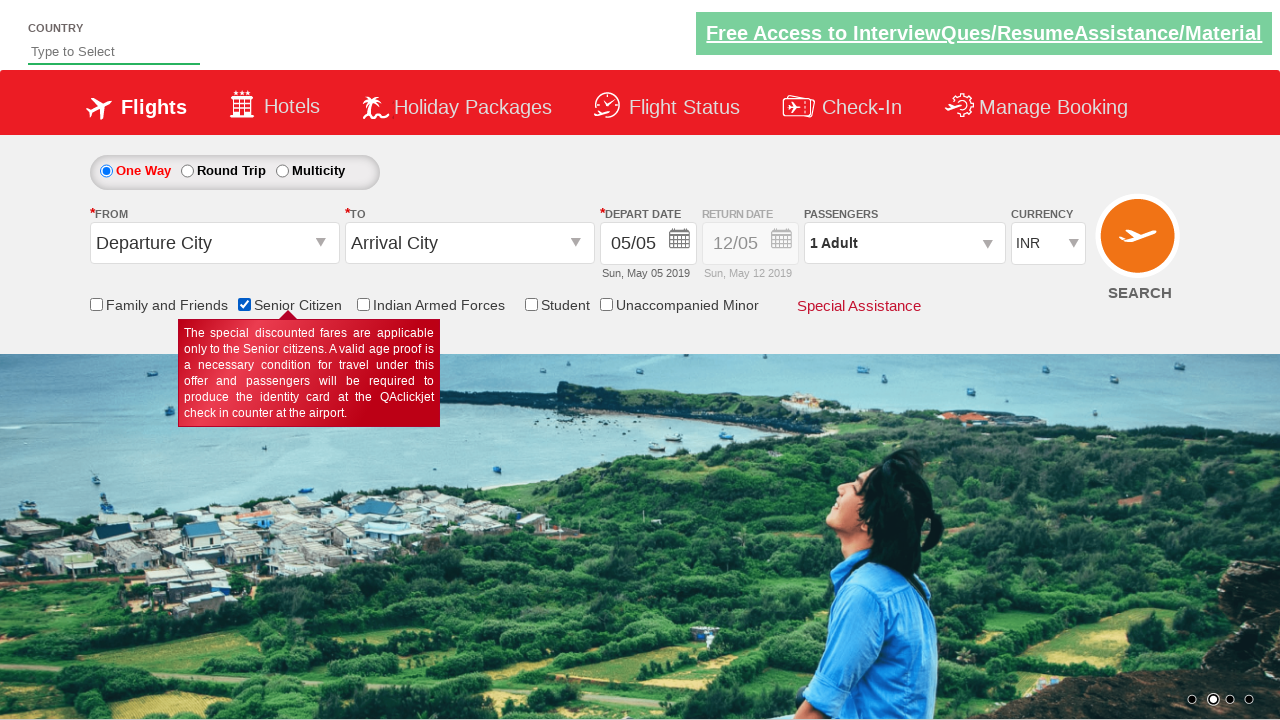

Verified senior citizen discount checkbox is now selected
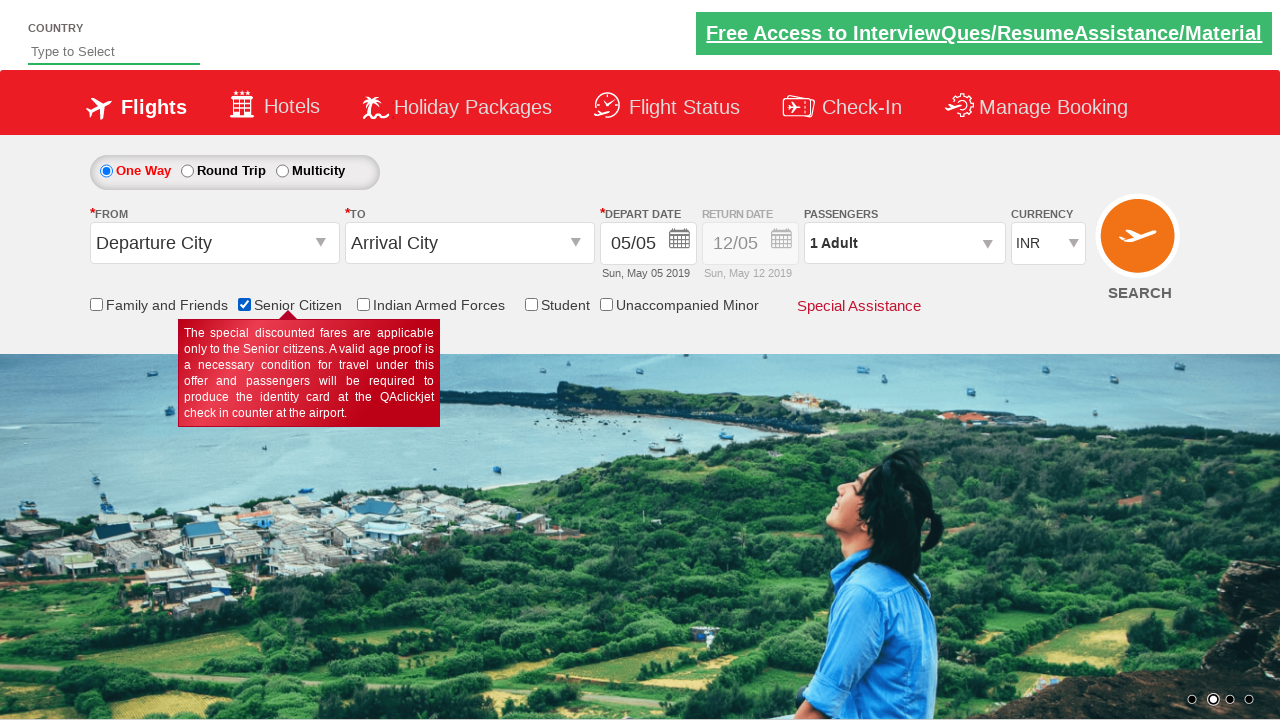

Retrieved initial style attribute of return date field
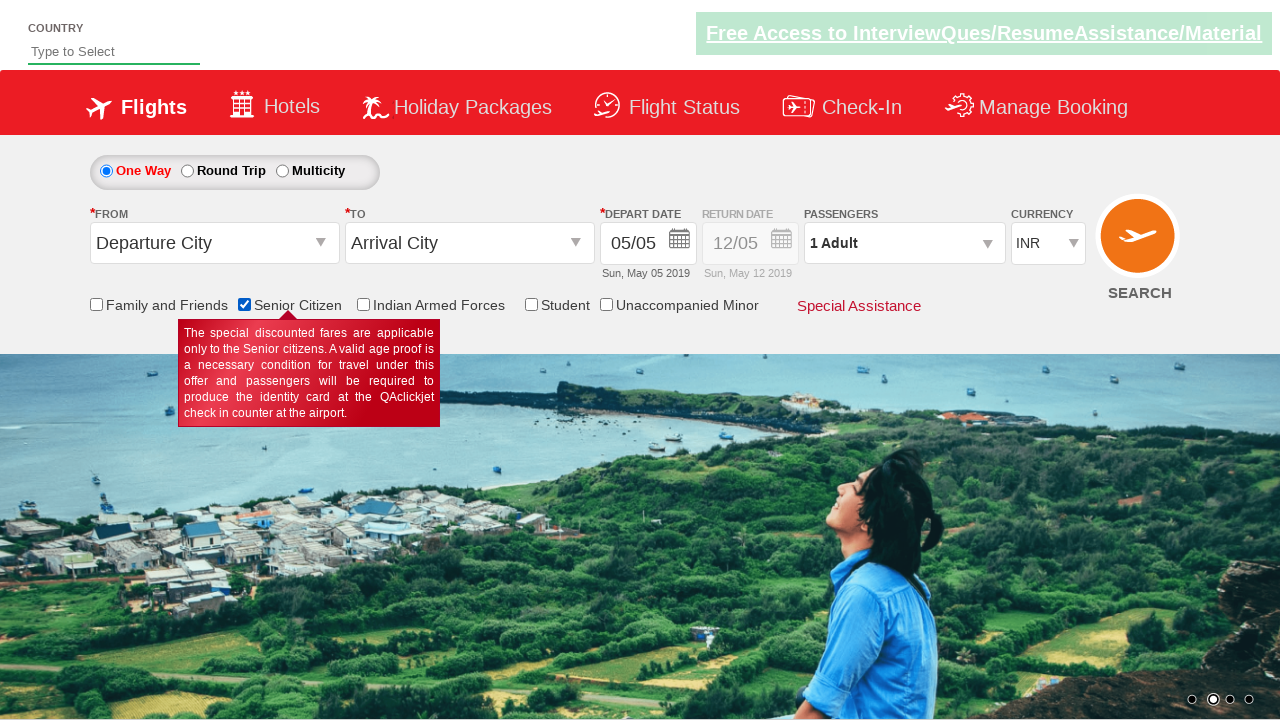

Clicked round trip radio button at (187, 171) on #ctl00_mainContent_rbtnl_Trip_1
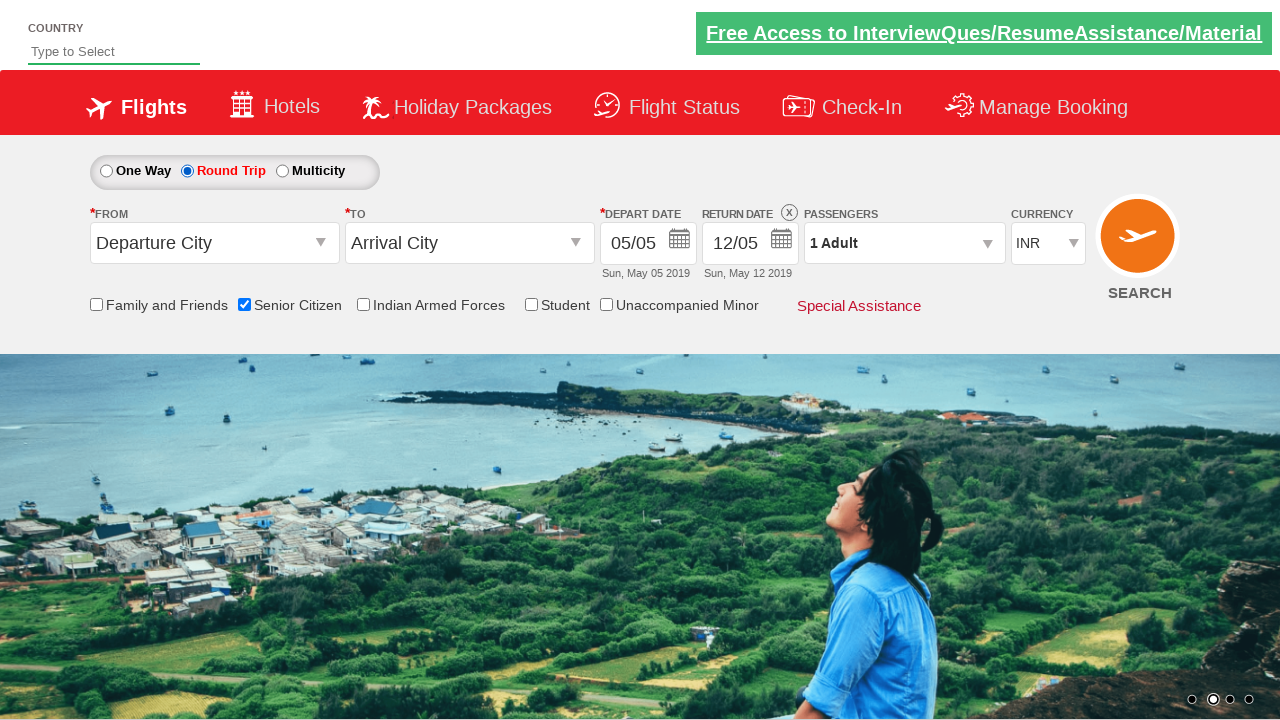

Retrieved updated style attribute of return date field after selecting round trip
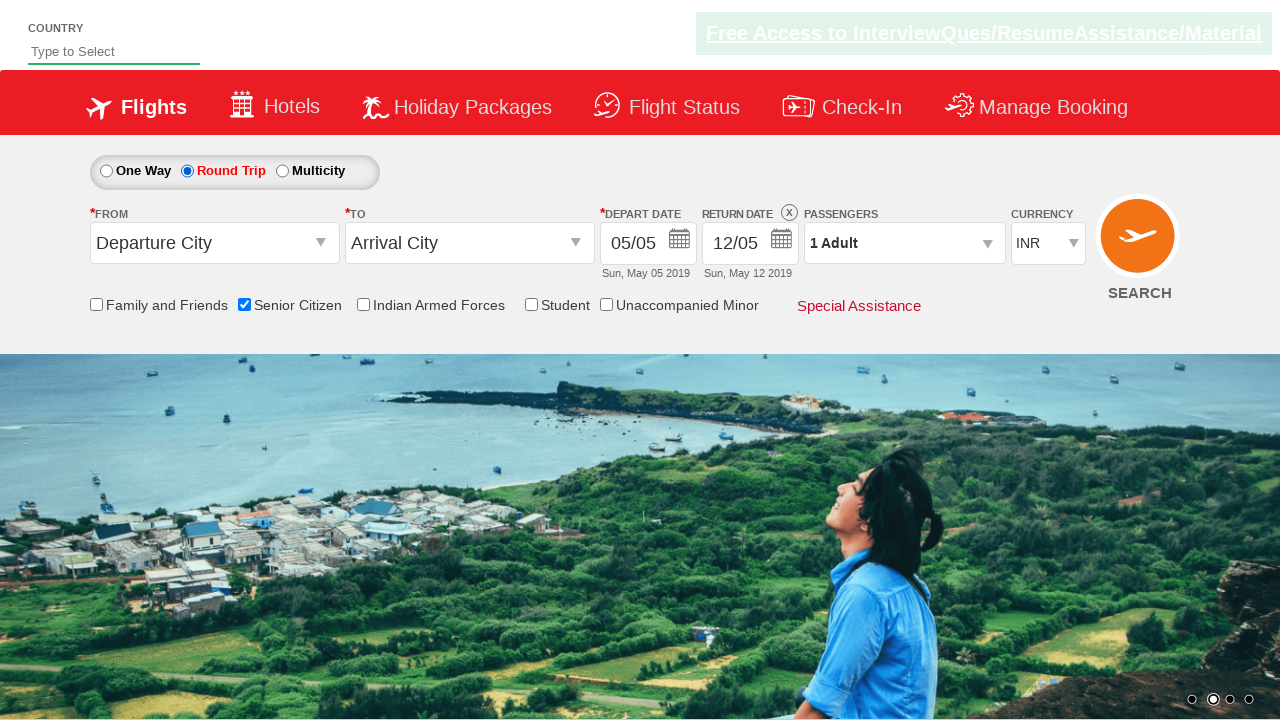

Verified return date field is enabled after selecting round trip
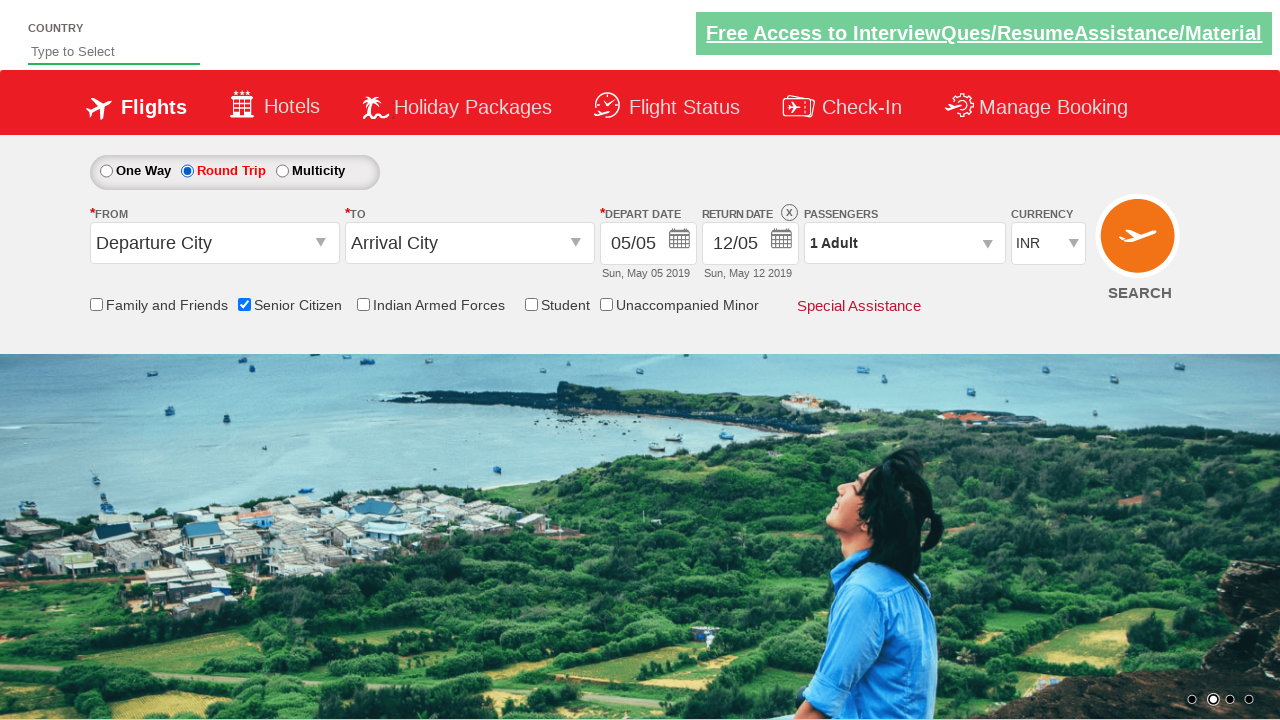

Counted total checkboxes on page: 6
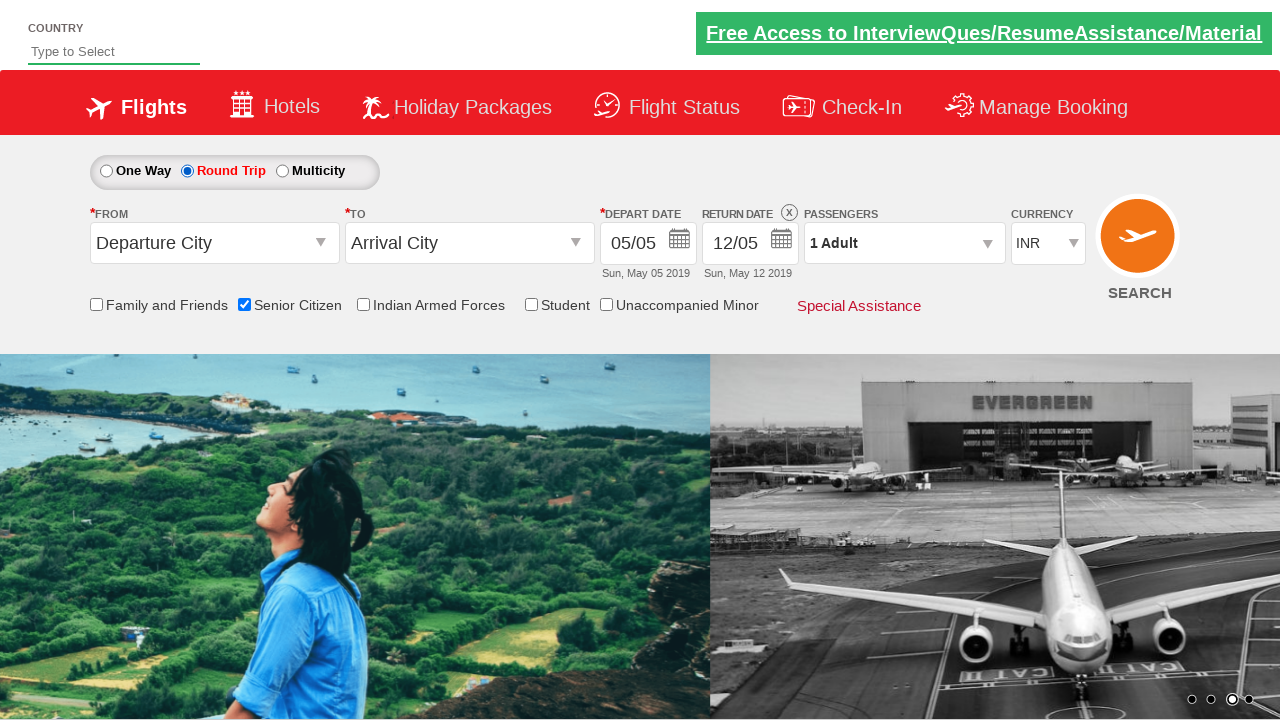

Clicked passenger info dropdown to open it at (904, 243) on #divpaxinfo
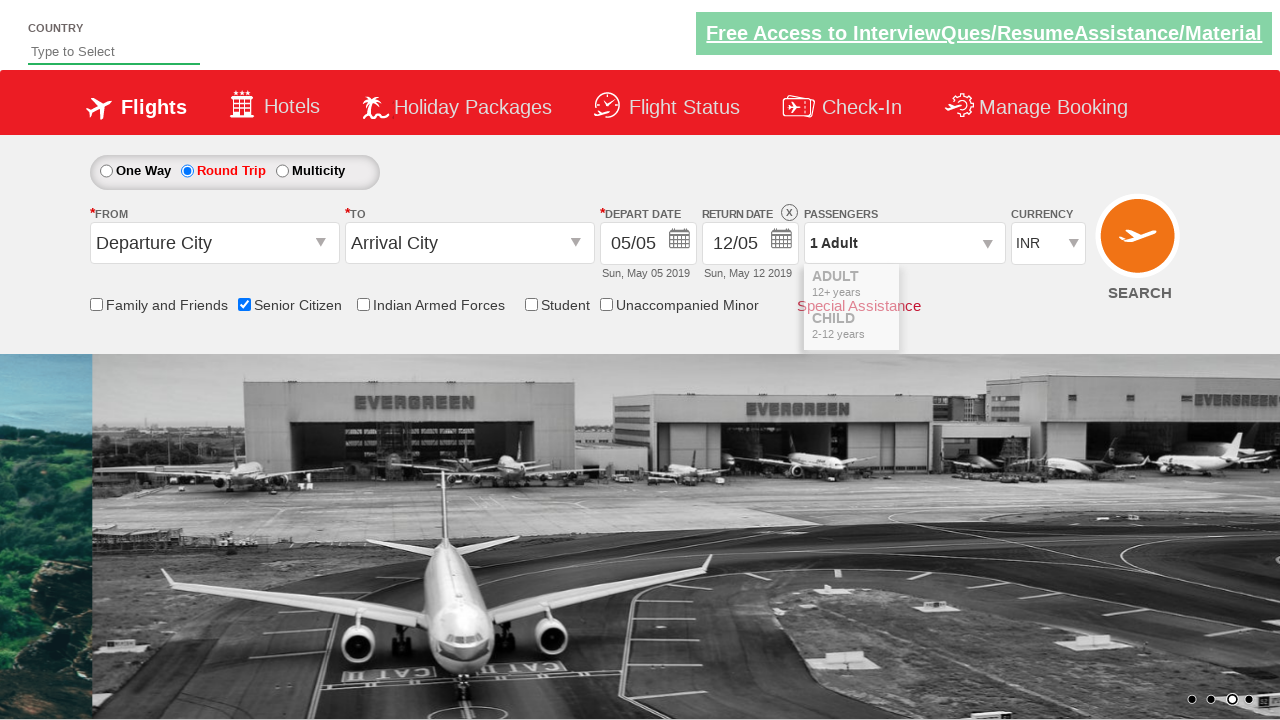

Waited for passenger info dropdown to open
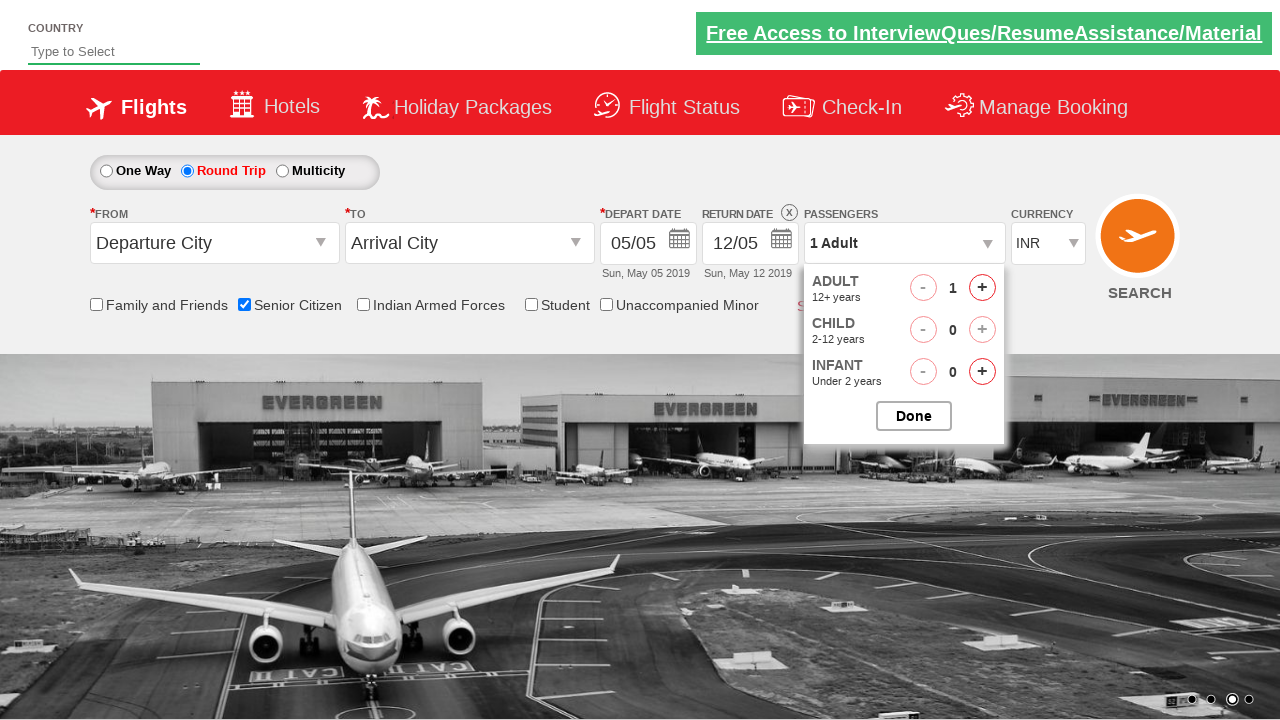

Retrieved initial passenger info text: 1 Adult
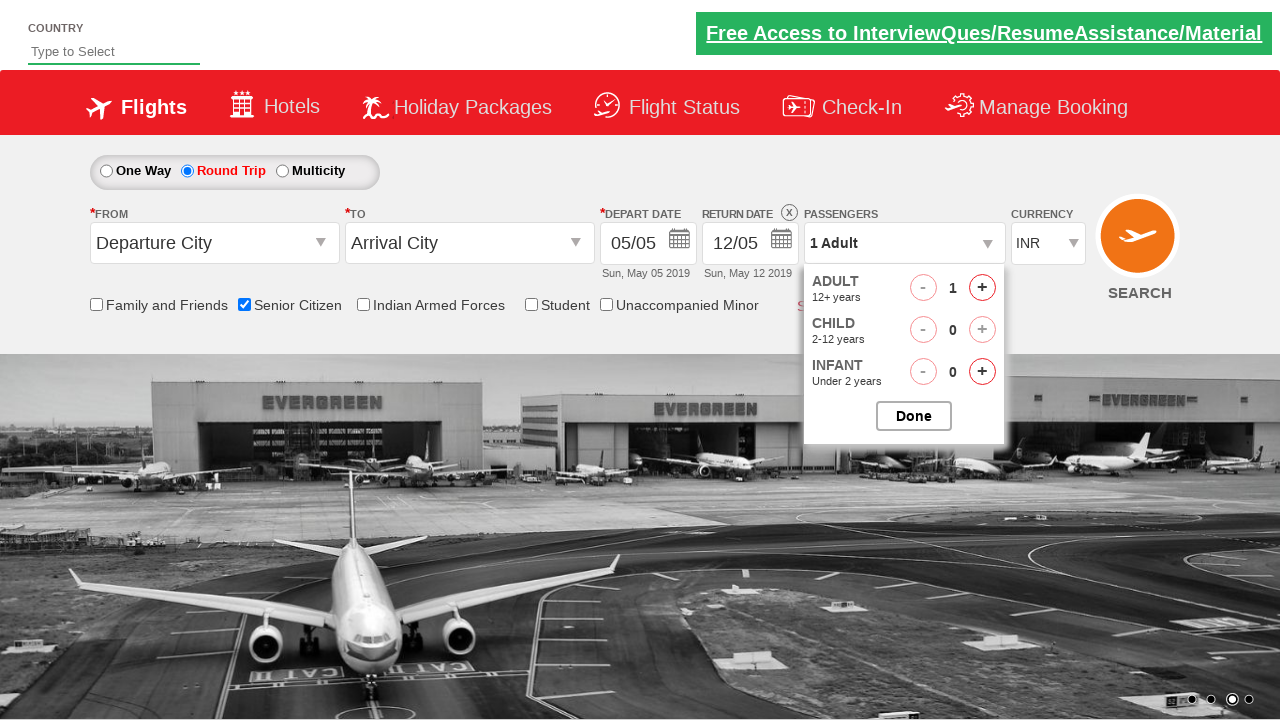

Clicked add adult button (iteration 1 of 4) at (982, 288) on #hrefIncAdt
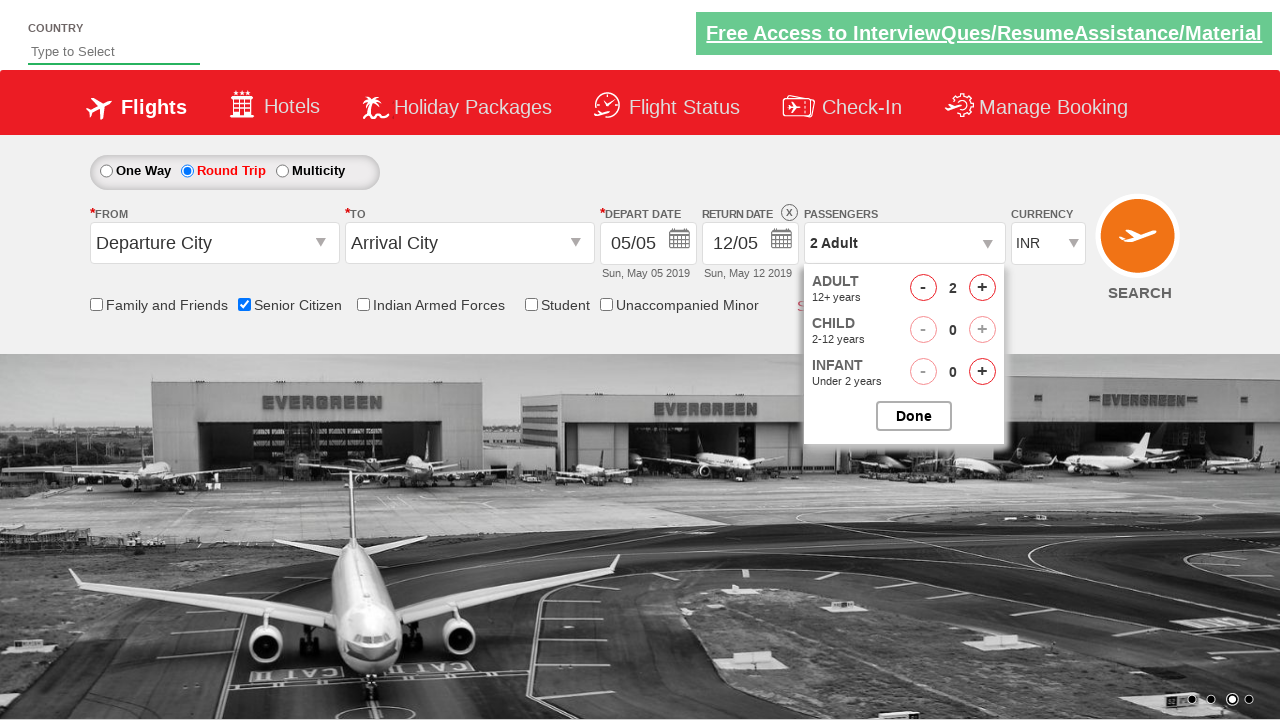

Clicked add adult button (iteration 2 of 4) at (982, 288) on #hrefIncAdt
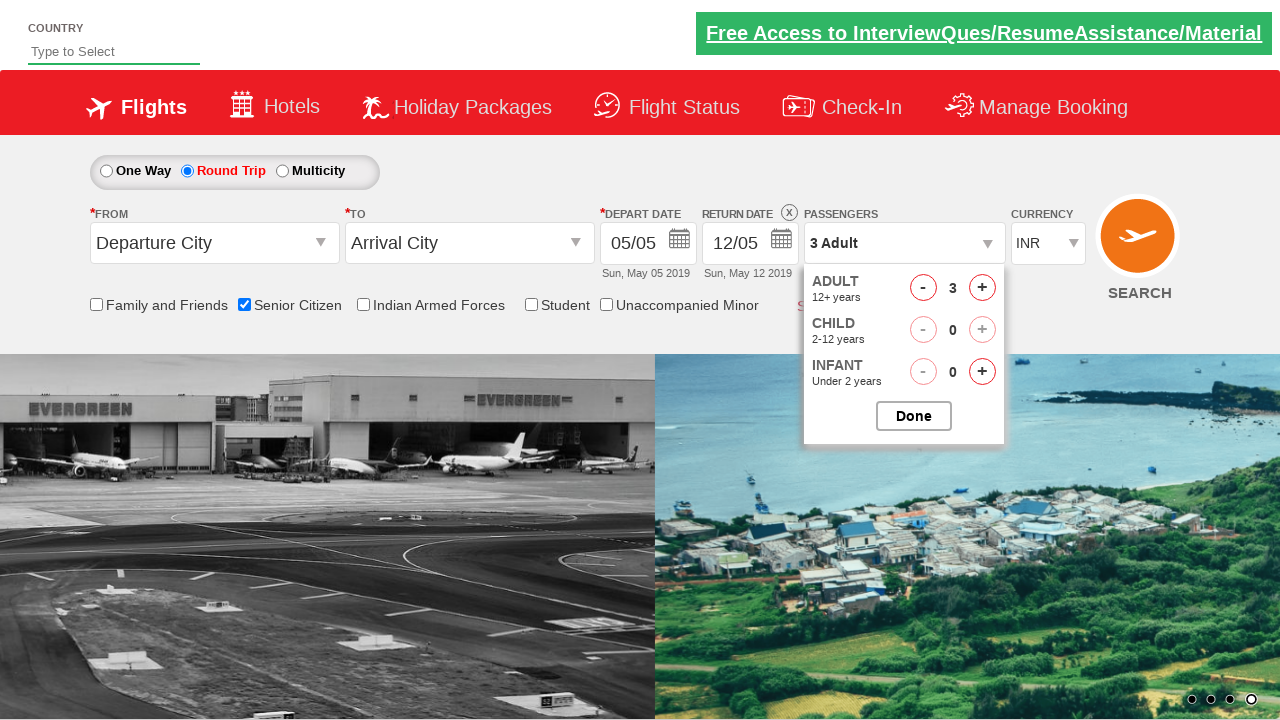

Clicked add adult button (iteration 3 of 4) at (982, 288) on #hrefIncAdt
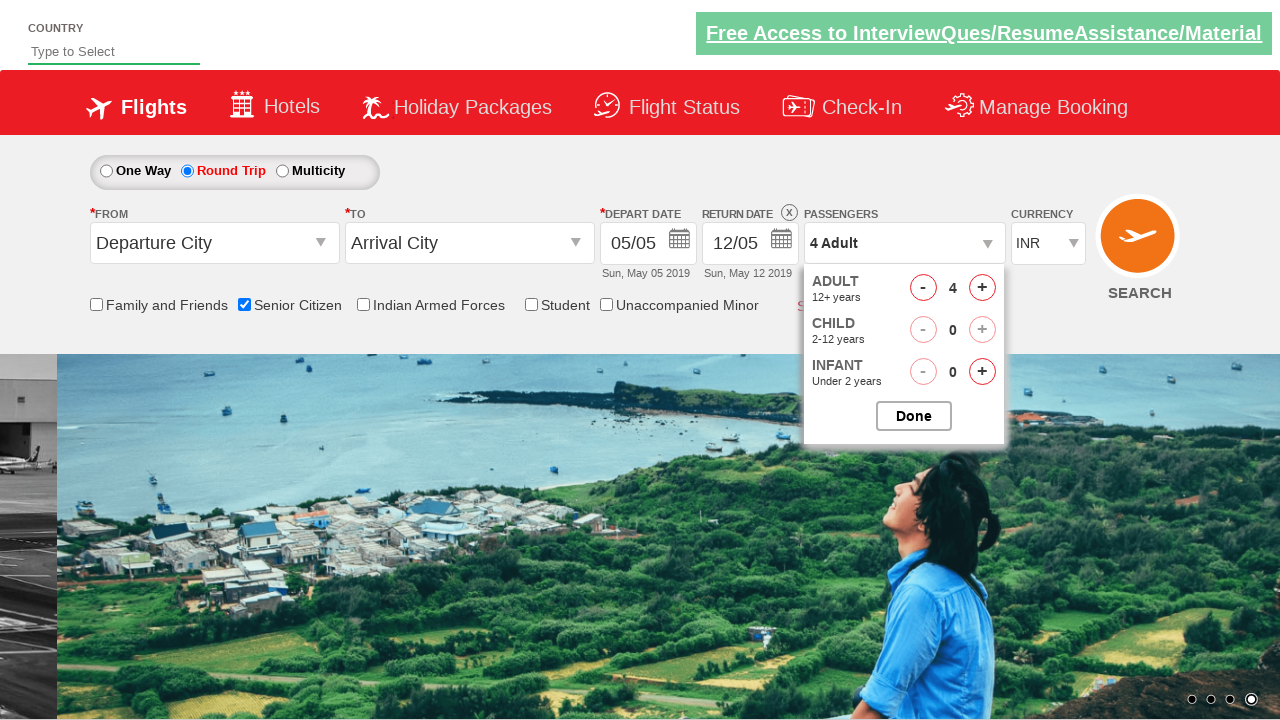

Clicked add adult button (iteration 4 of 4) at (982, 288) on #hrefIncAdt
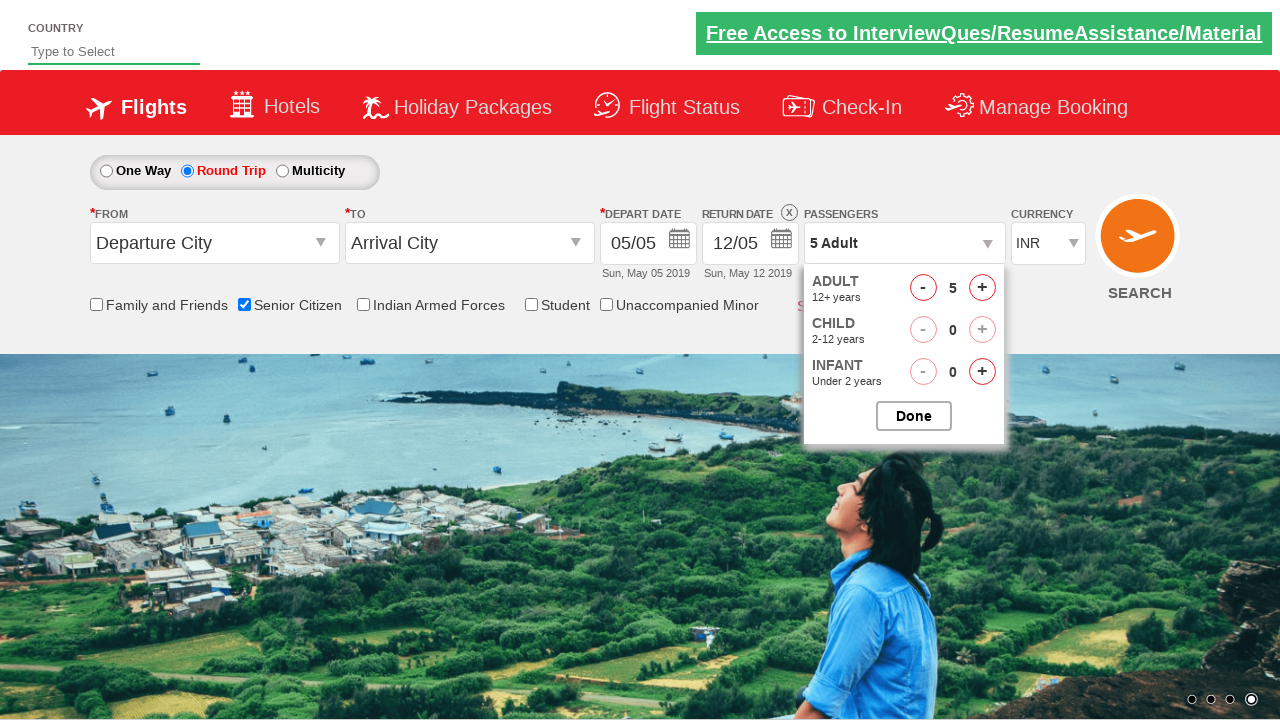

Clicked Done button to close passenger dropdown at (914, 416) on input[value='Done']
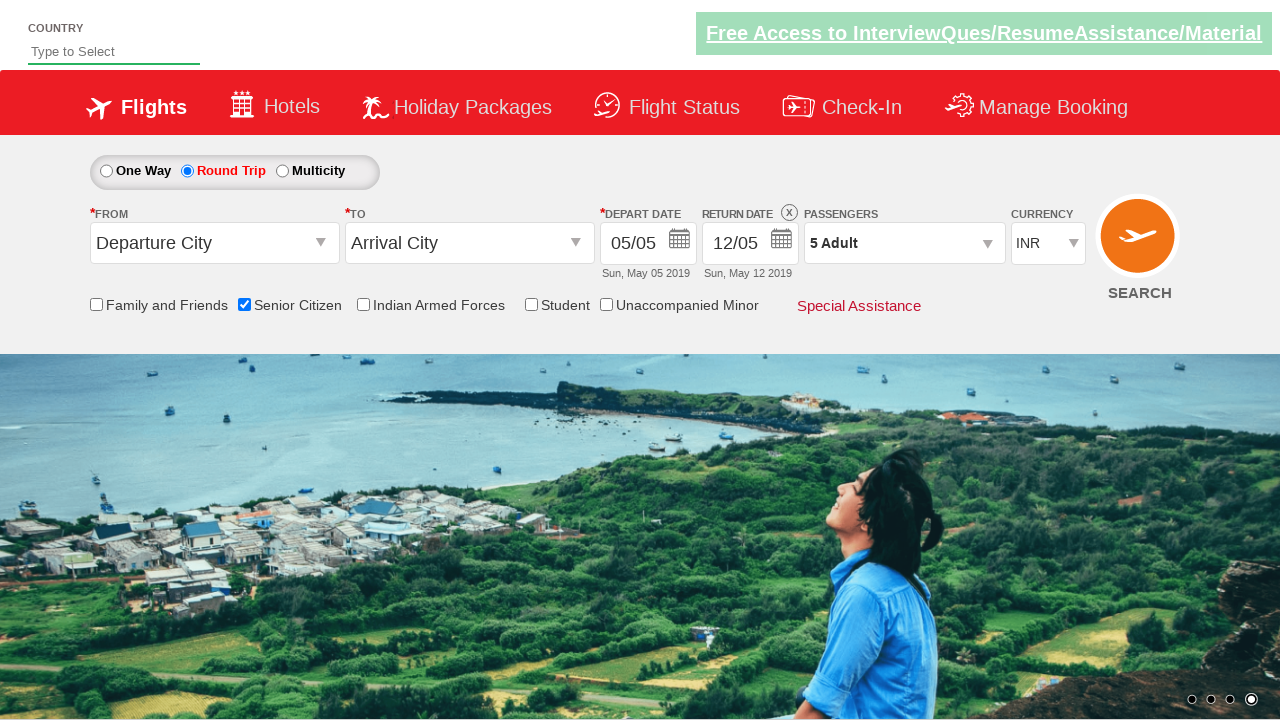

Verified final passenger count is 5 Adult: 5 Adult
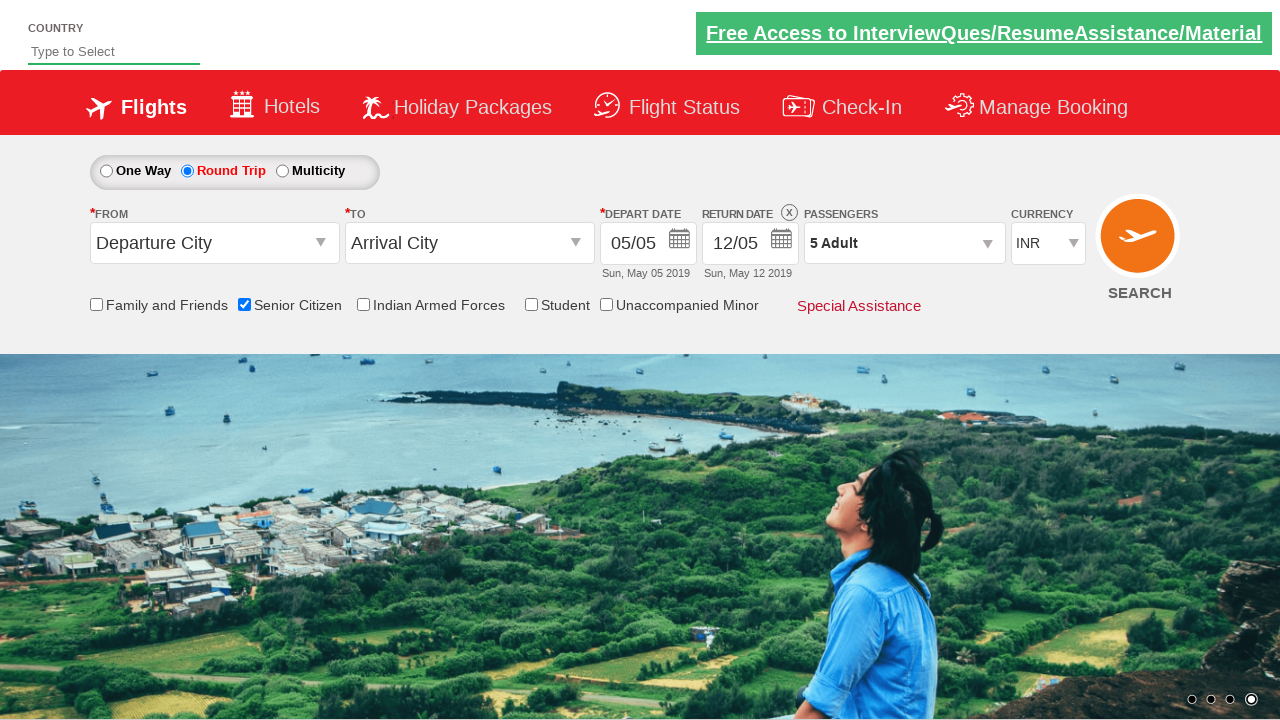

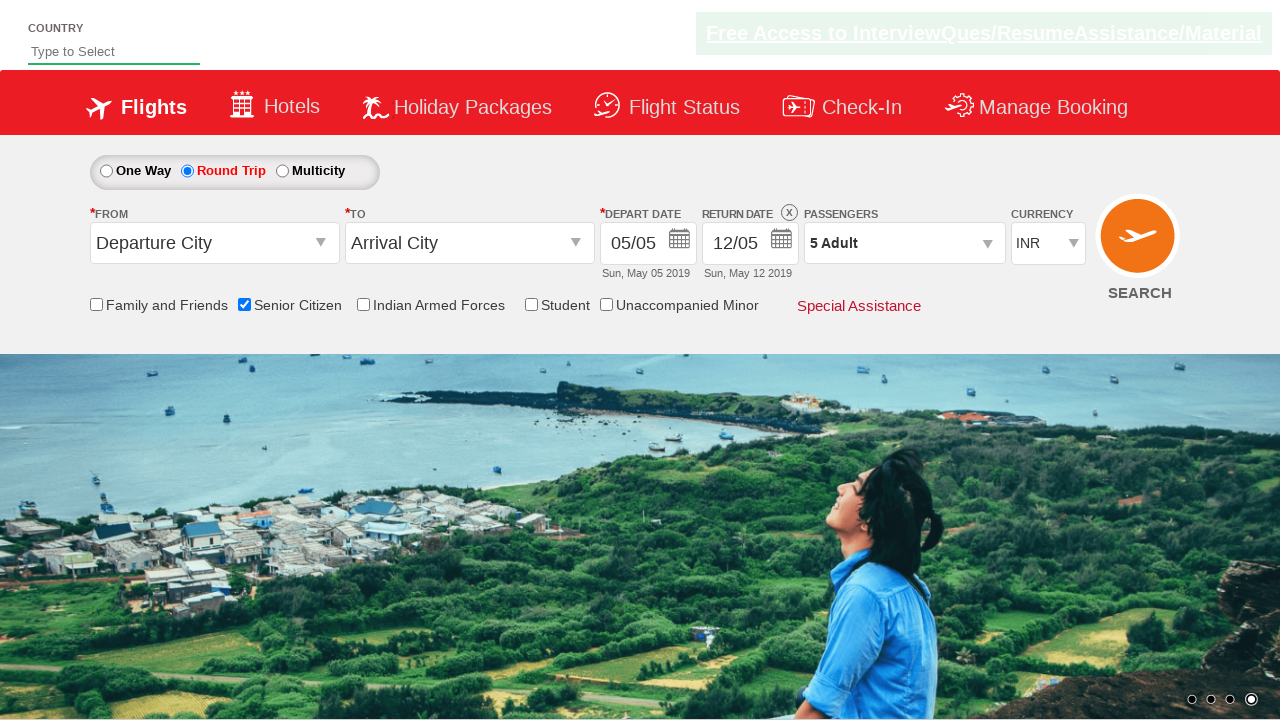